Tests Bootstrap dropdown functionality by clicking the dropdown button and selecting the HTML option from the menu

Starting URL: http://seleniumpractise.blogspot.in/2016/08/bootstrap-dropdown-example-for-selenium.html

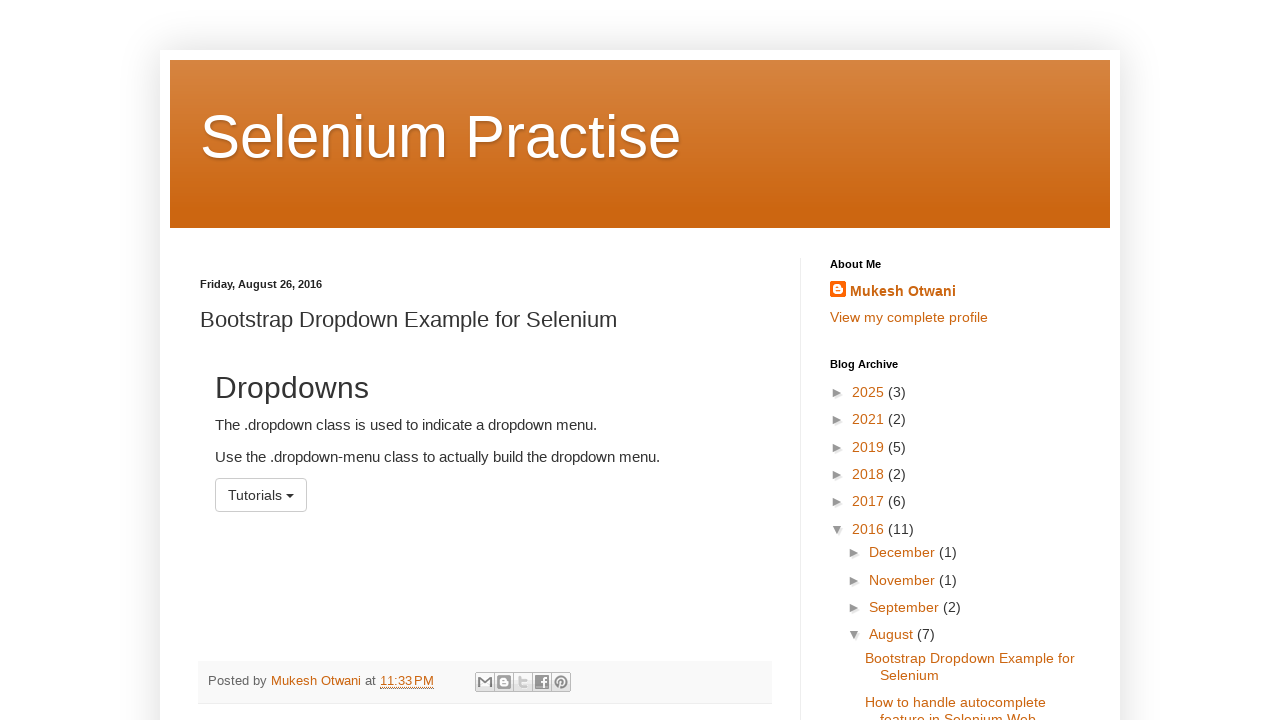

Clicked dropdown button to open menu at (261, 495) on button#menu1
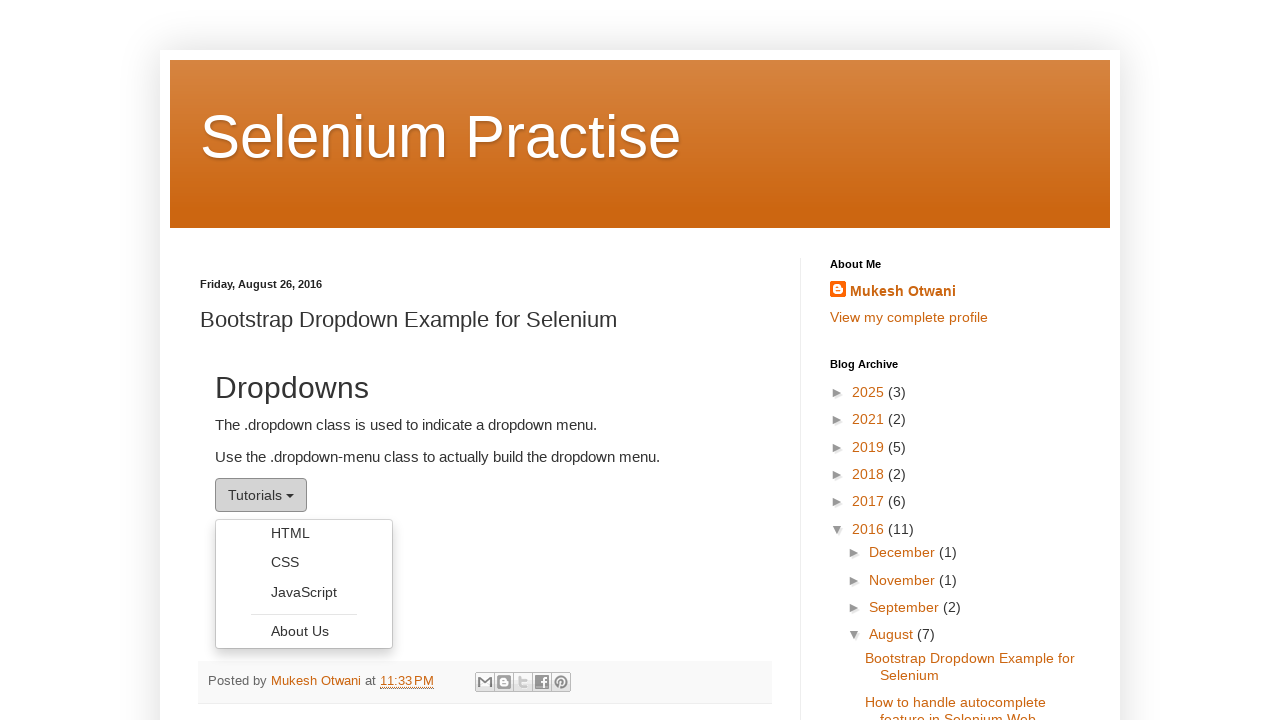

Dropdown items are now visible
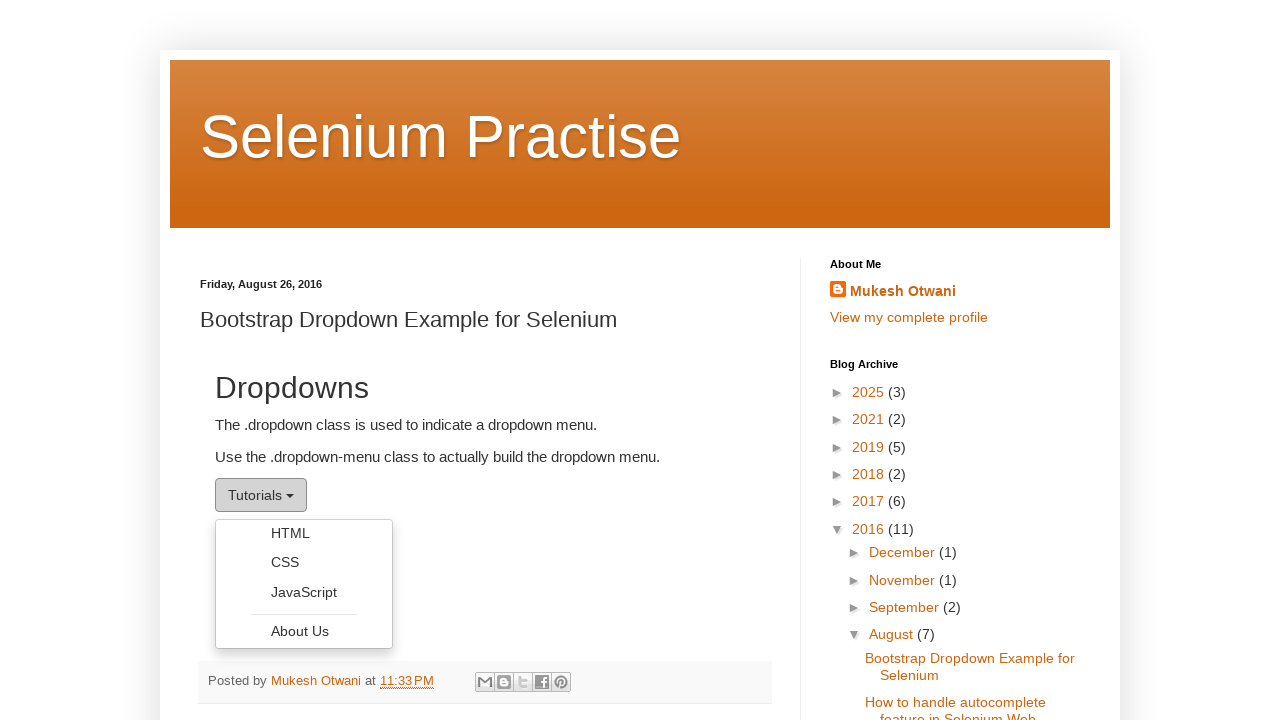

Retrieved all dropdown items
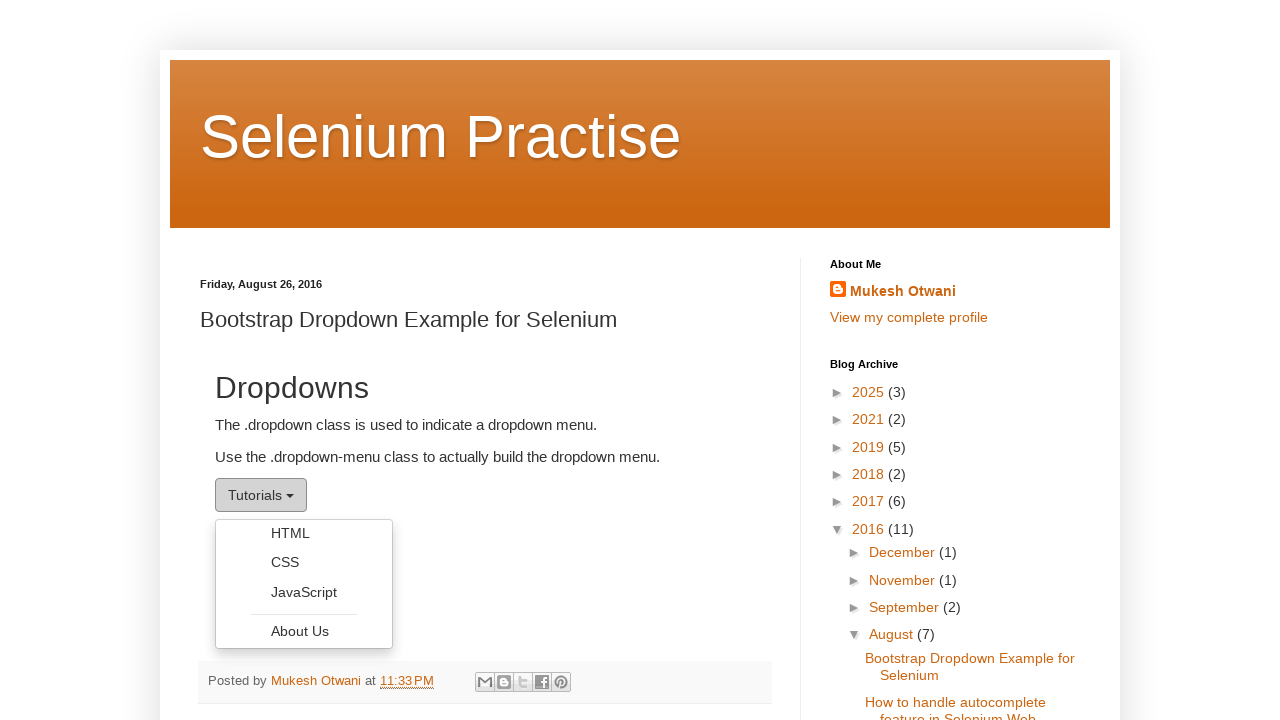

Clicked HTML option from dropdown menu at (304, 533) on button#menu1 + ul li a >> nth=0
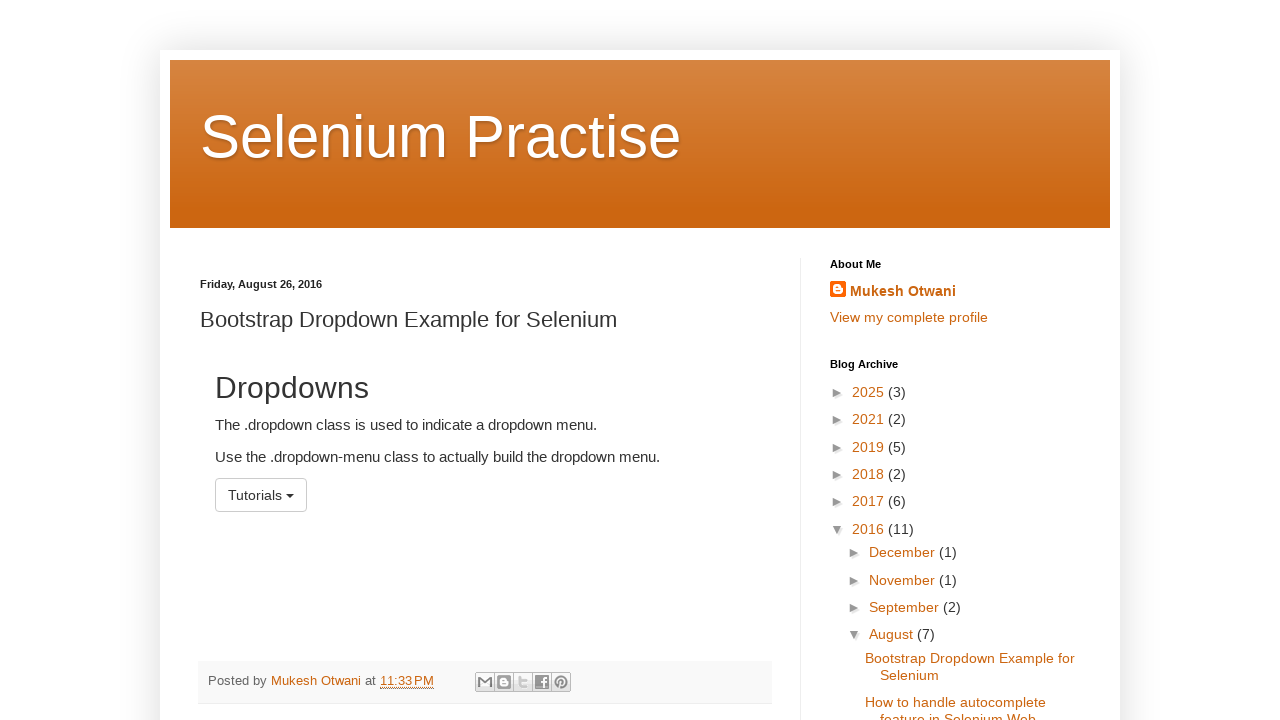

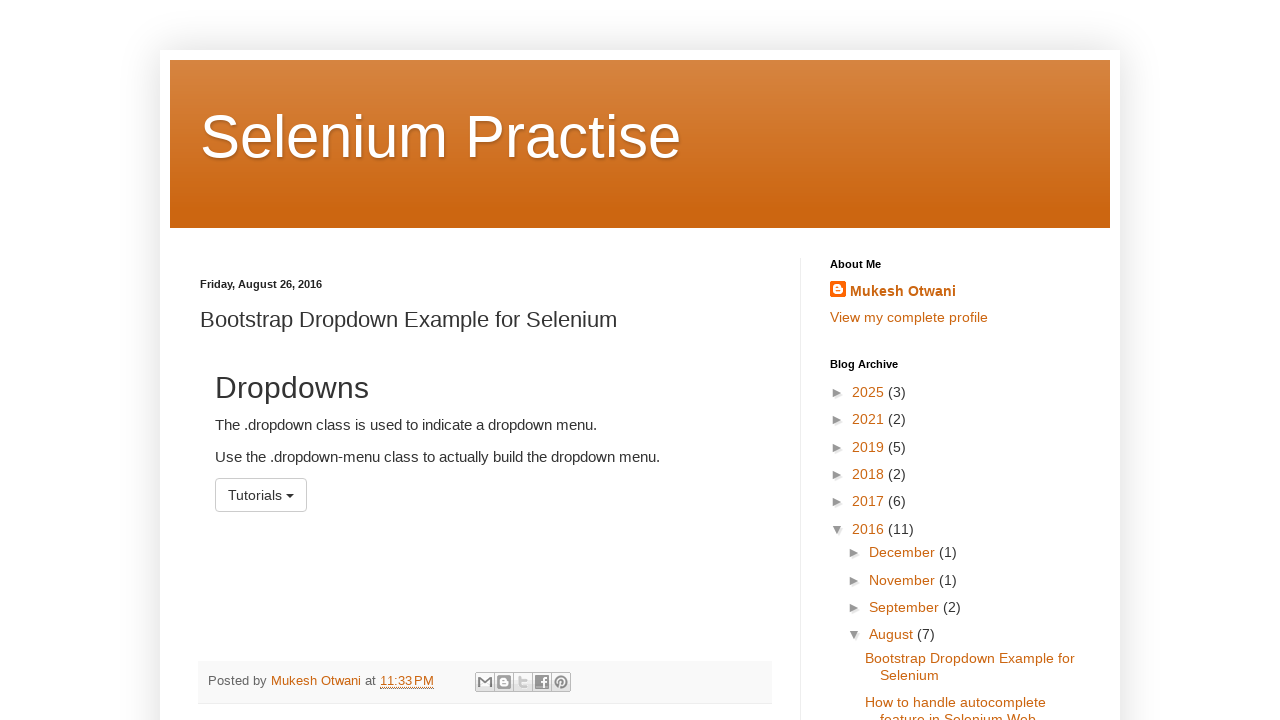